Tests radio button functionality by iterating through radio button options and checking their state

Starting URL: http://www.echoecho.com/htmlforms10.htm

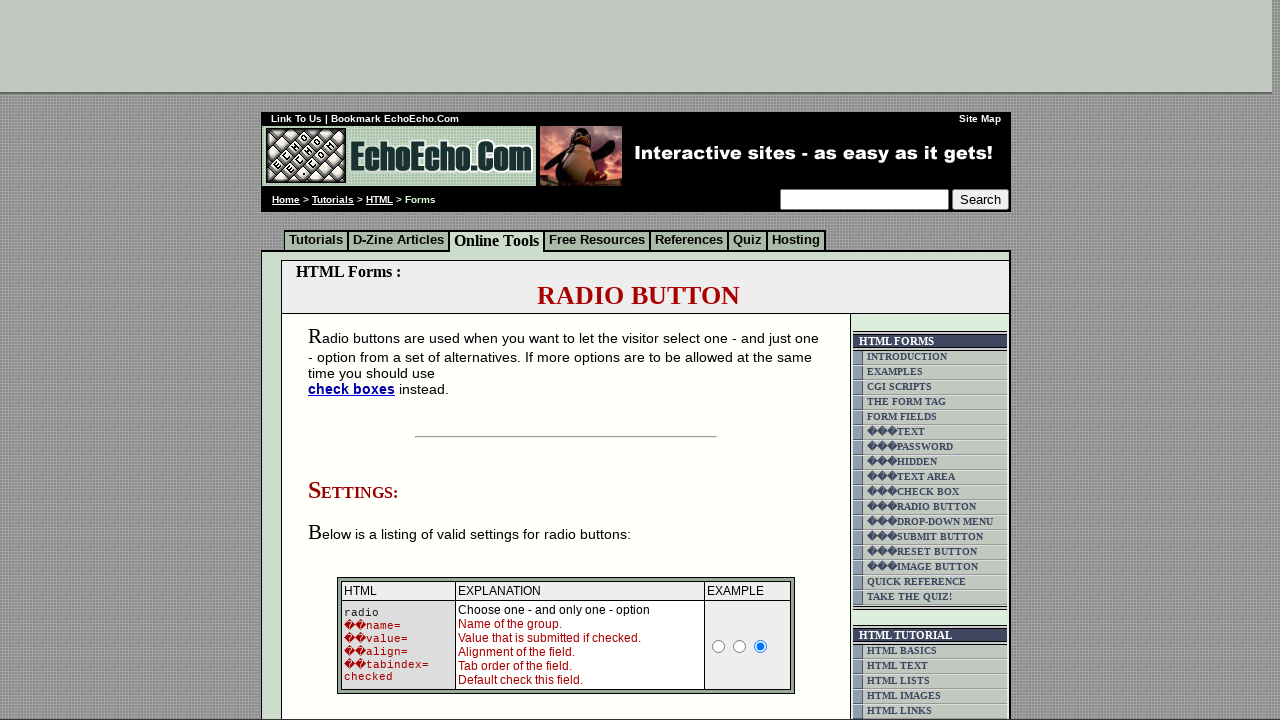

Waited for page to load (domcontentloaded)
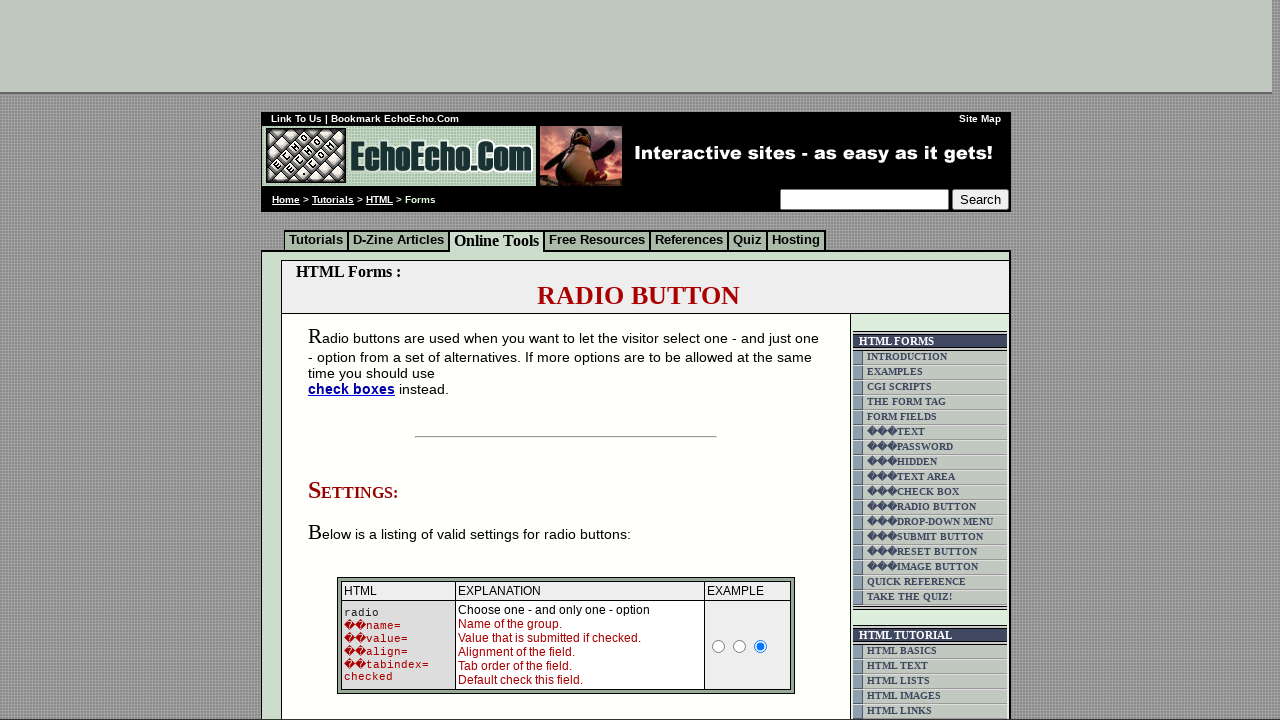

Located radio button container block
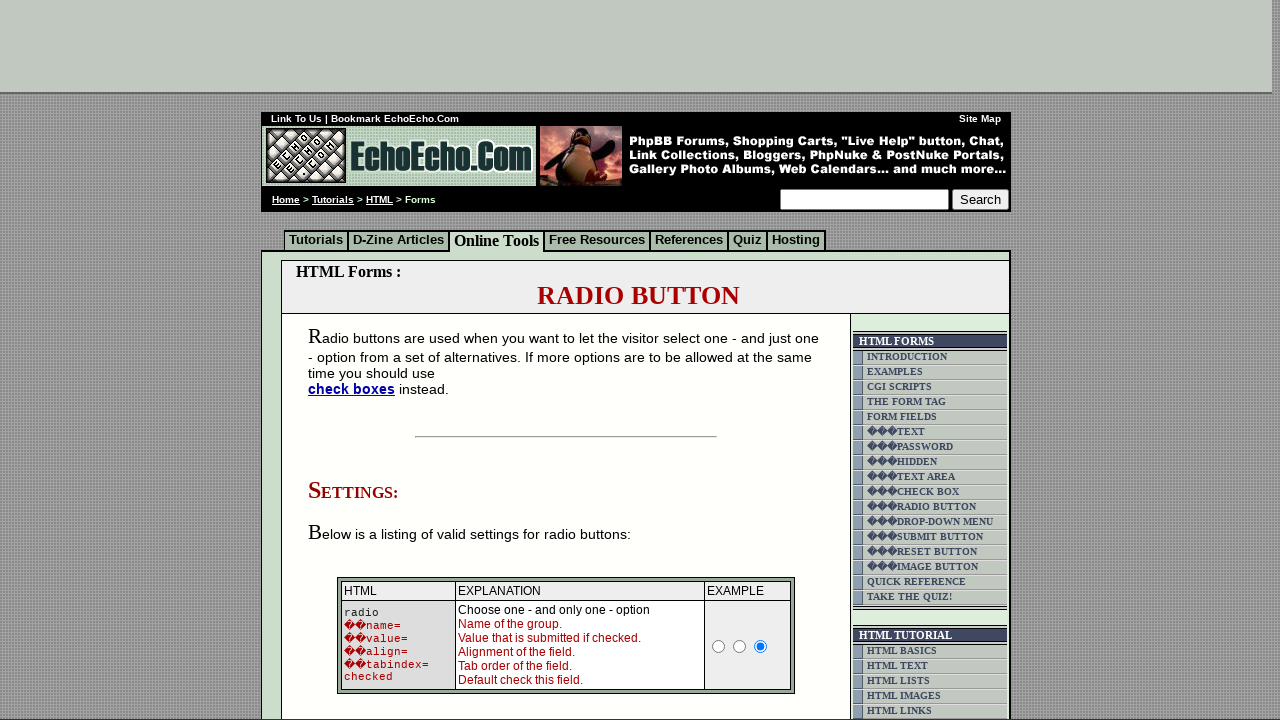

Located all radio buttons with name 'group1'
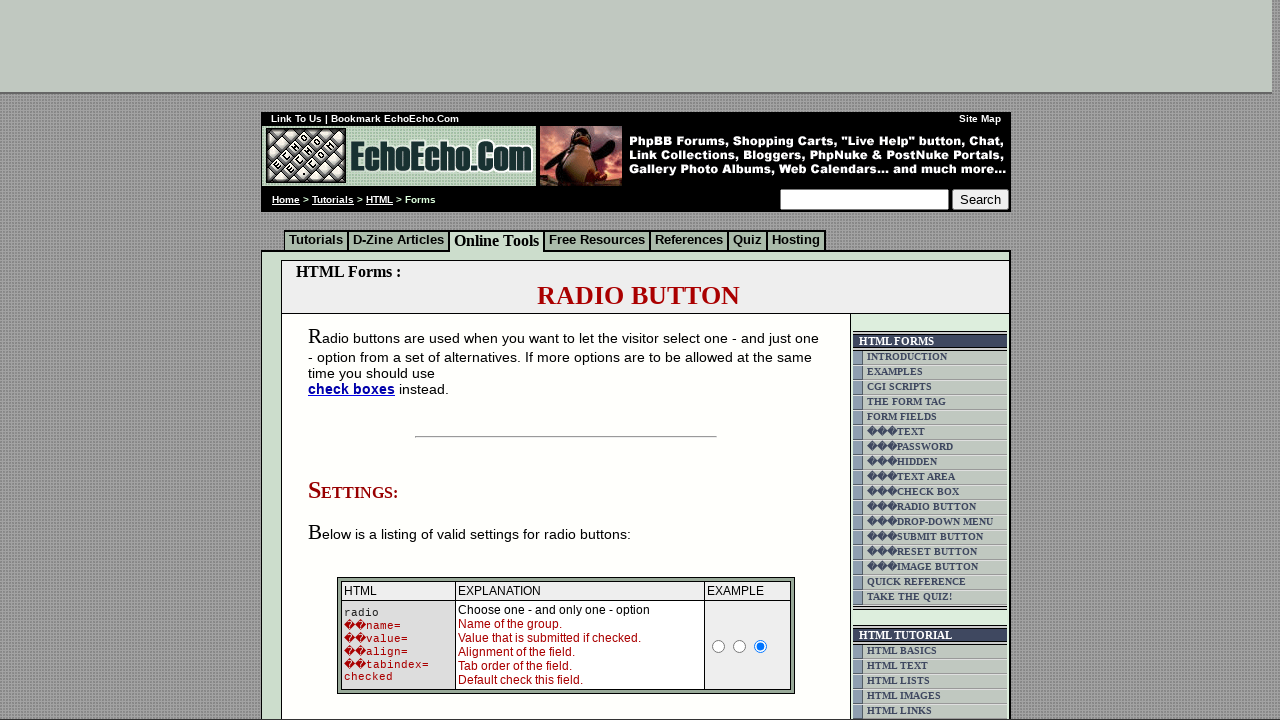

Found 3 radio buttons to test
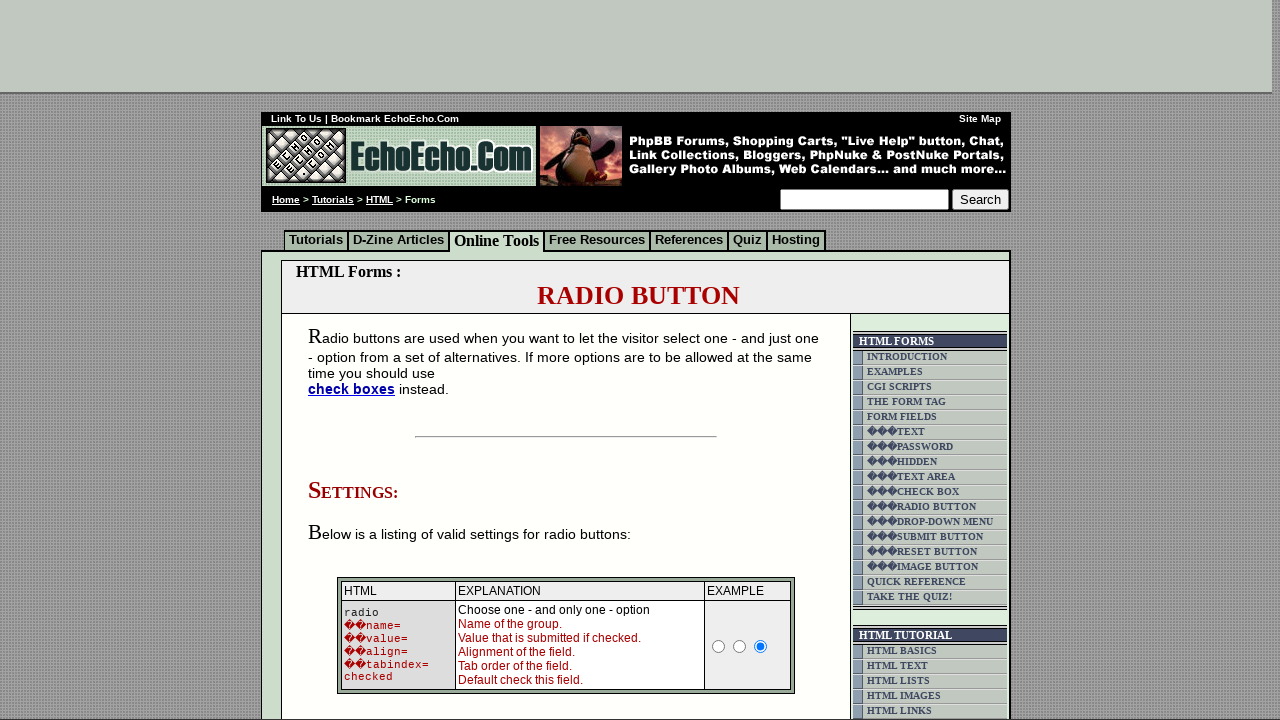

Located radio button 1 of 3
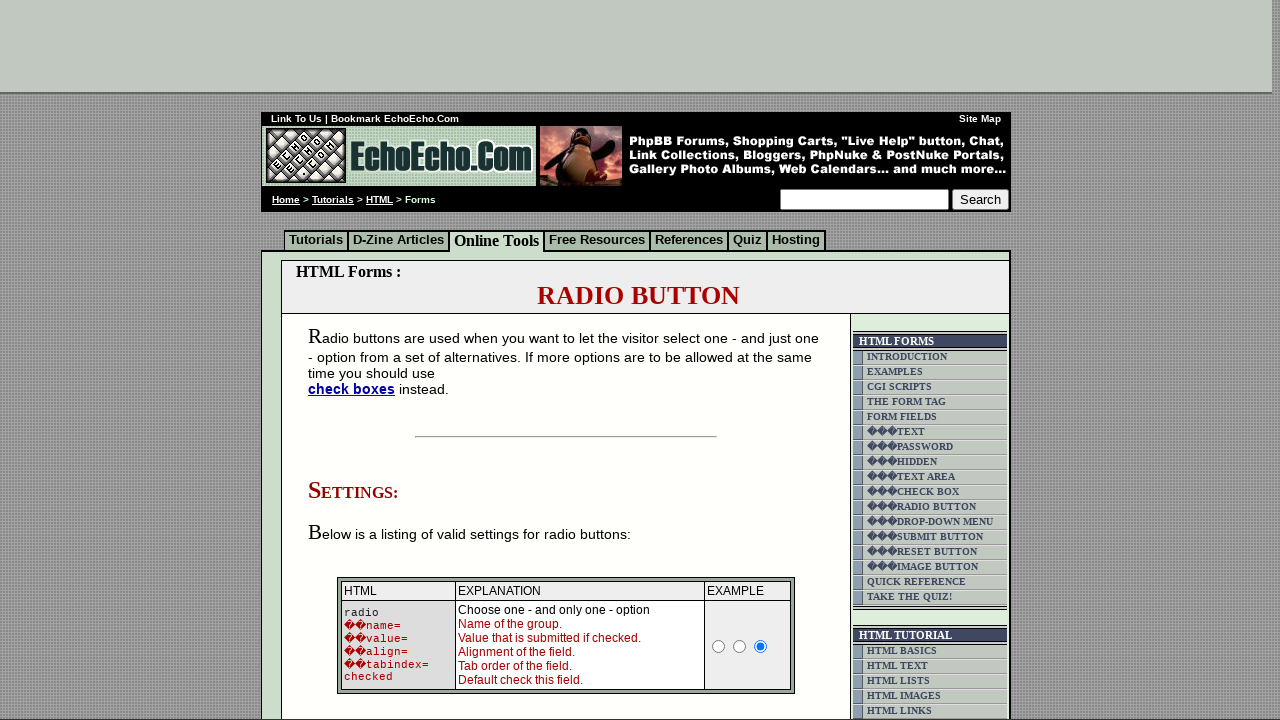

Retrieved value attribute: 'Milk' from radio button 1
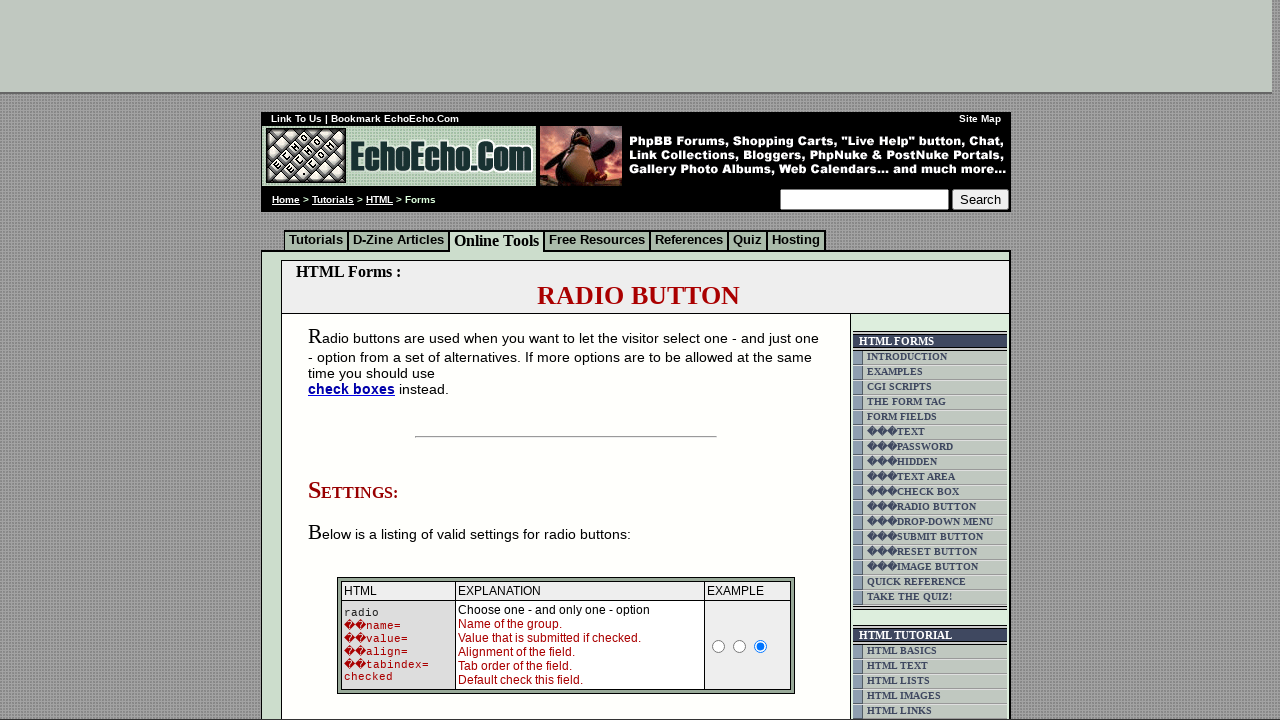

Retrieved checked state: 'None' from radio button 1
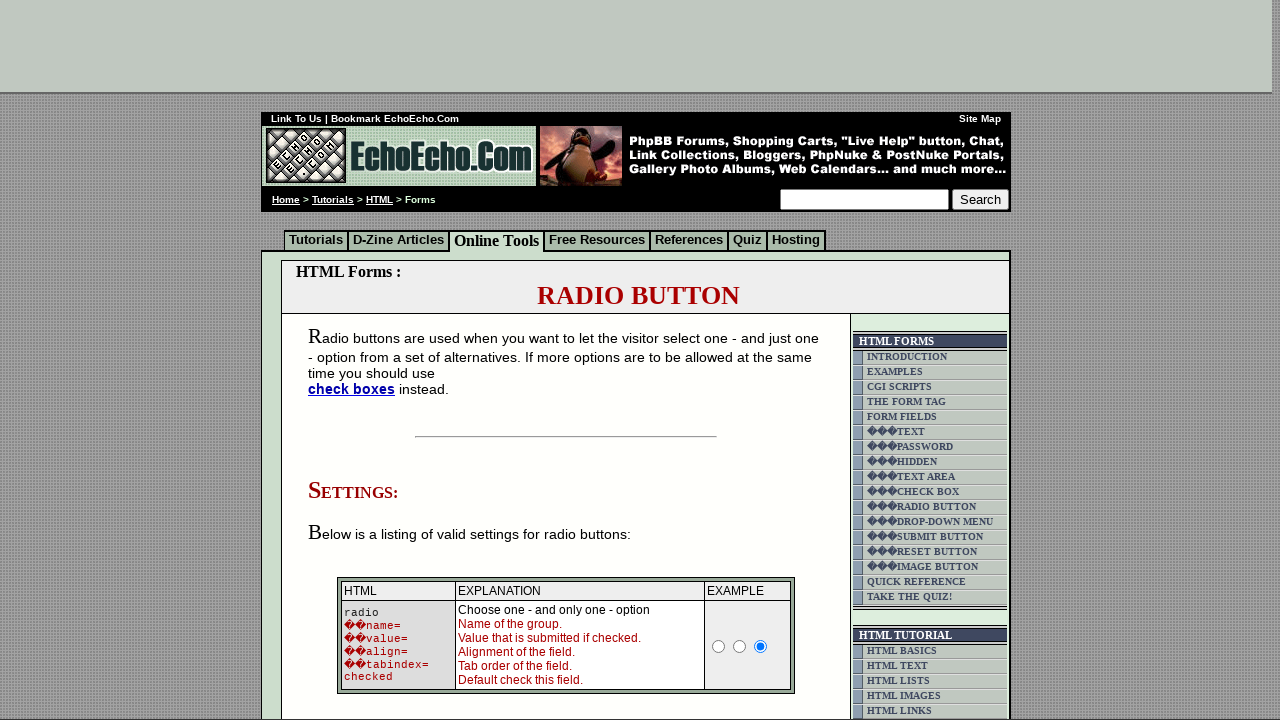

Located radio button 2 of 3
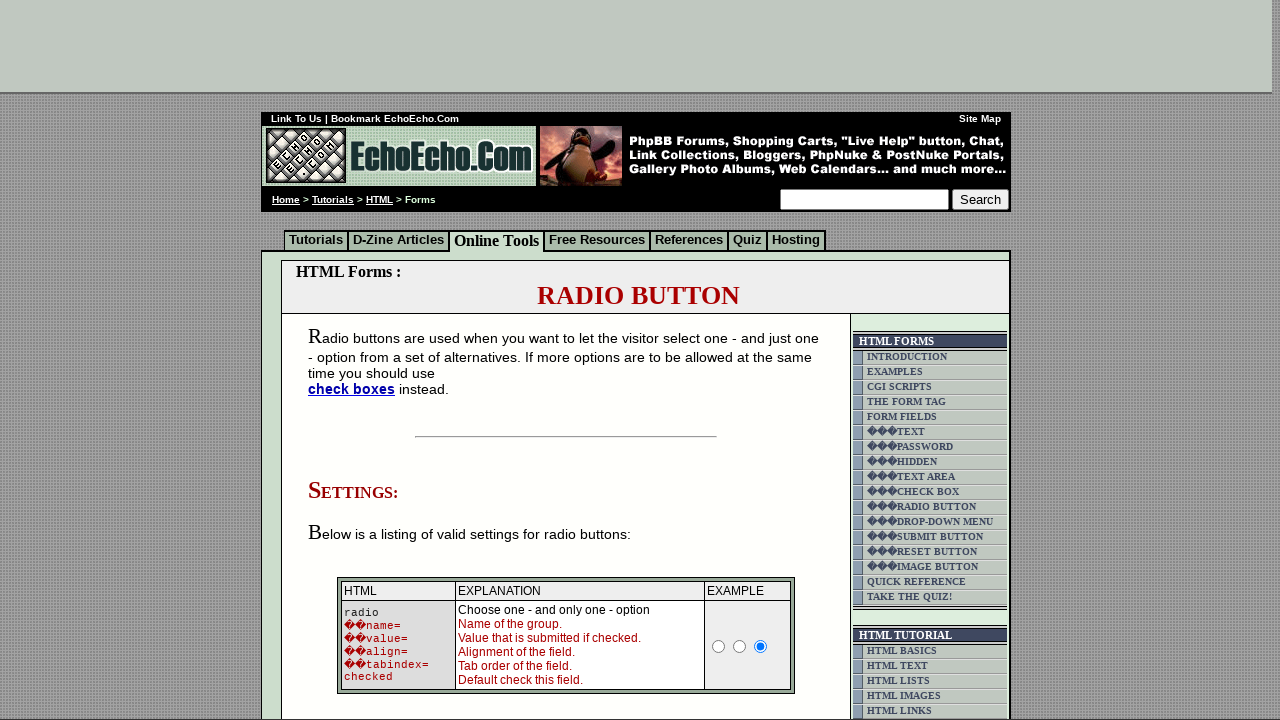

Retrieved value attribute: 'Butter' from radio button 2
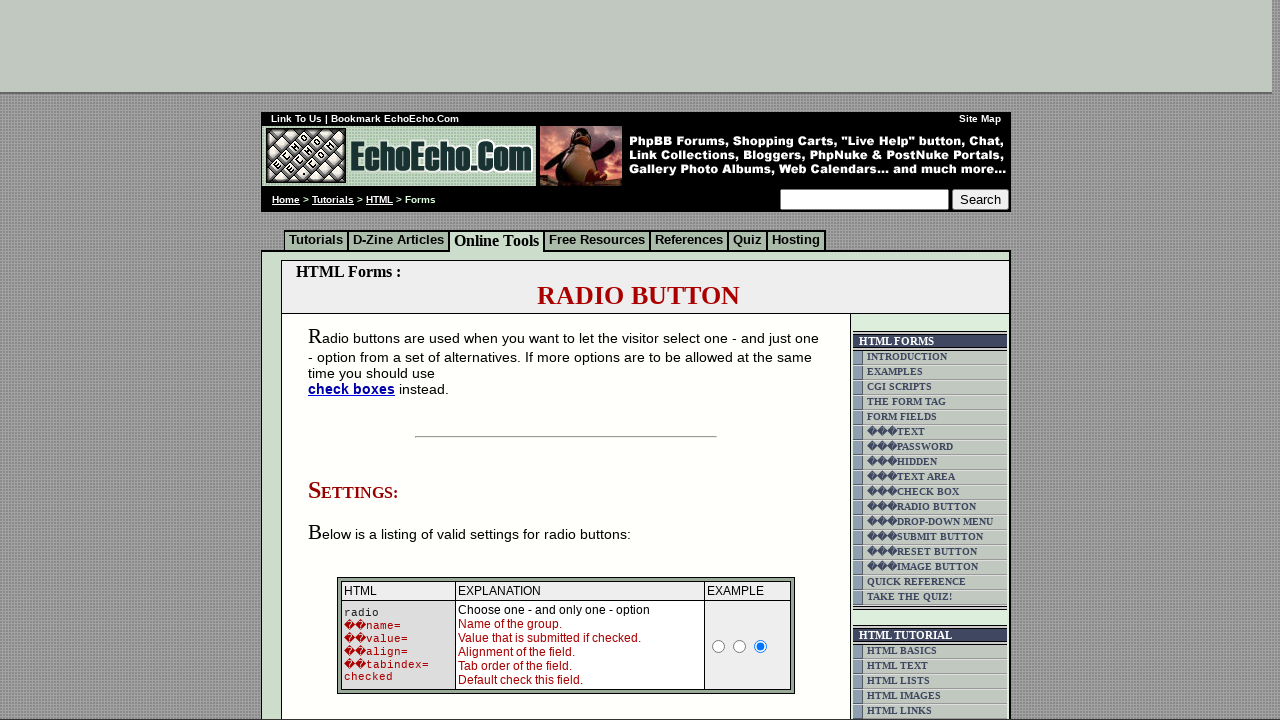

Retrieved checked state: '' from radio button 2
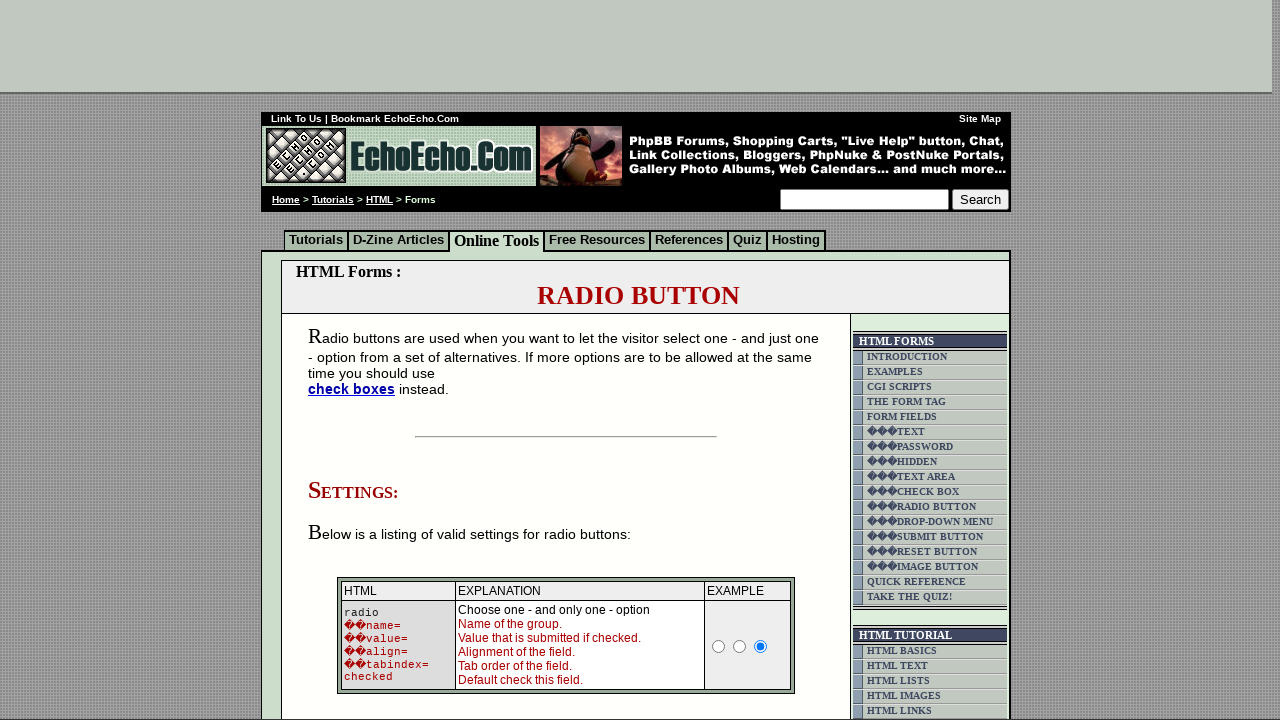

Located radio button 3 of 3
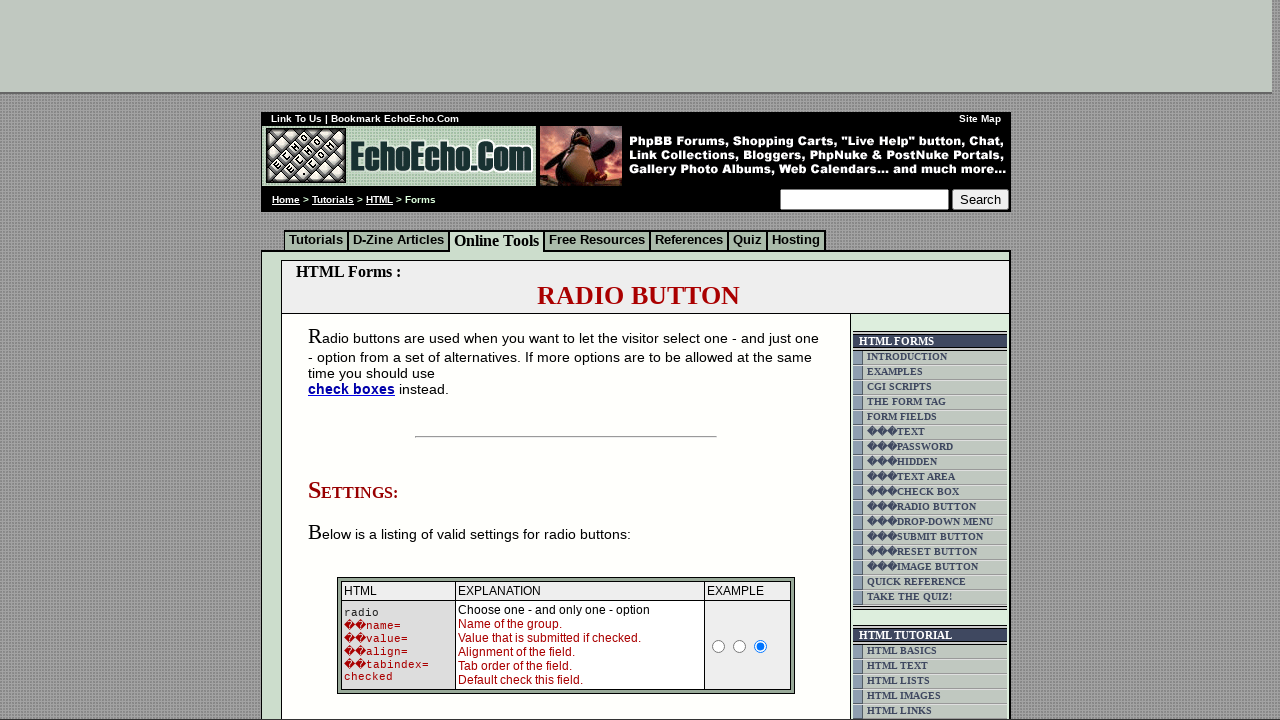

Retrieved value attribute: 'Cheese' from radio button 3
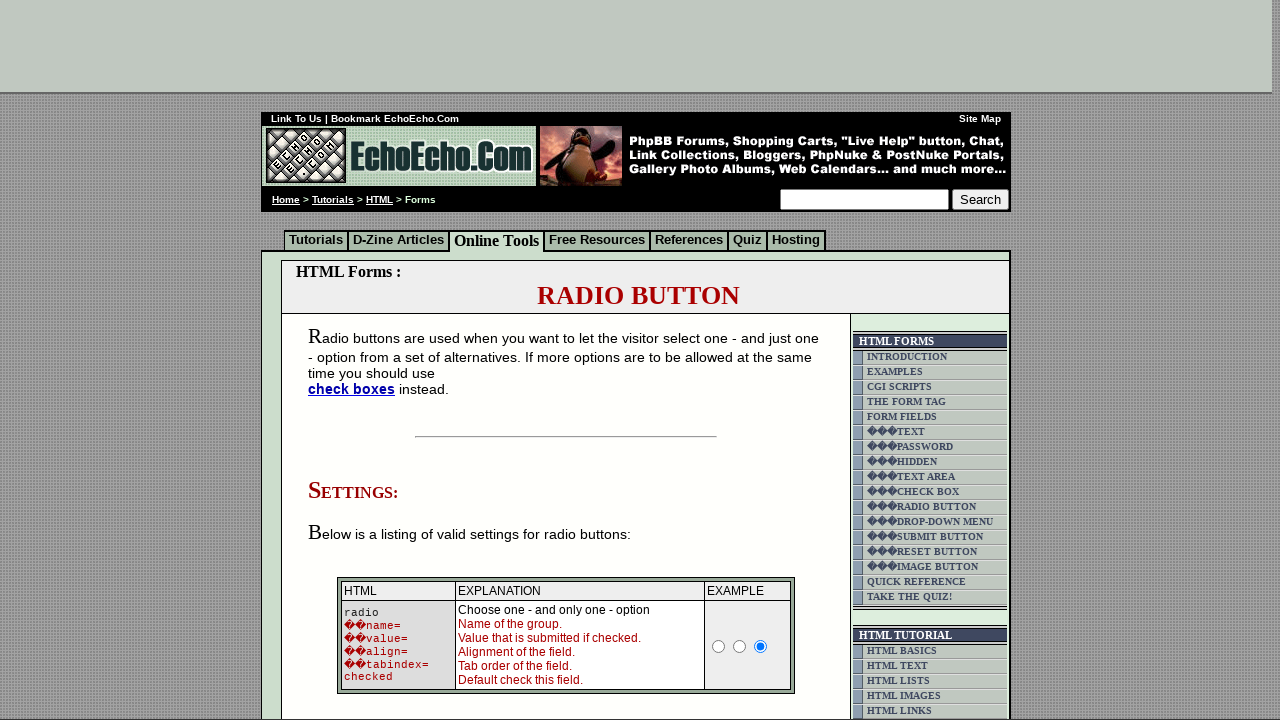

Retrieved checked state: 'None' from radio button 3
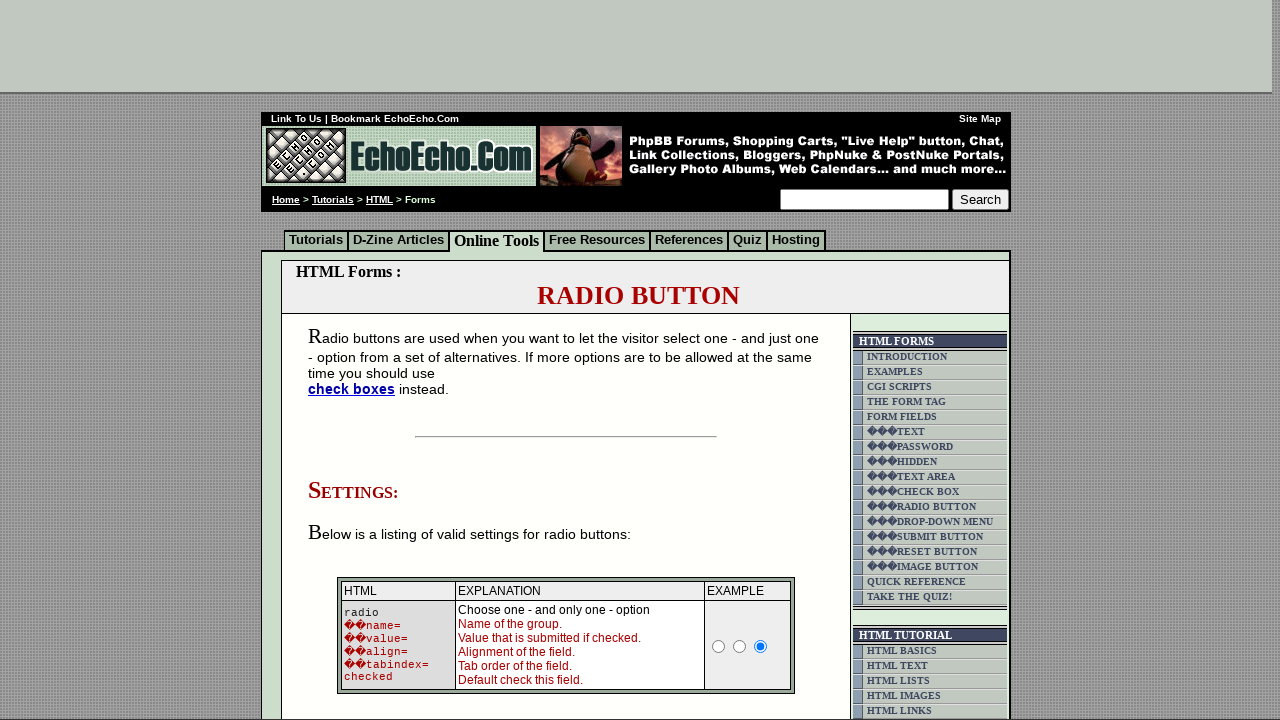

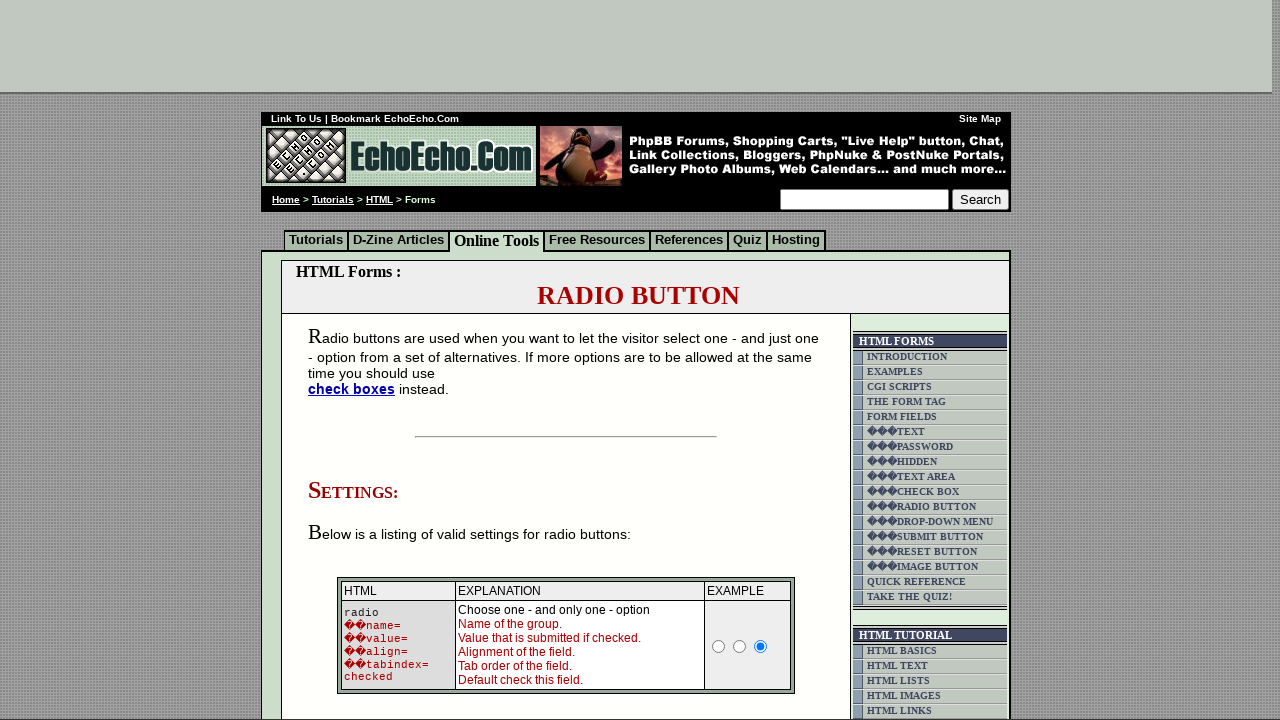